Tests multi-select functionality by ctrl-clicking multiple non-adjacent items in a selectable grid

Starting URL: http://jqueryui.com/resources/demos/selectable/display-grid.html

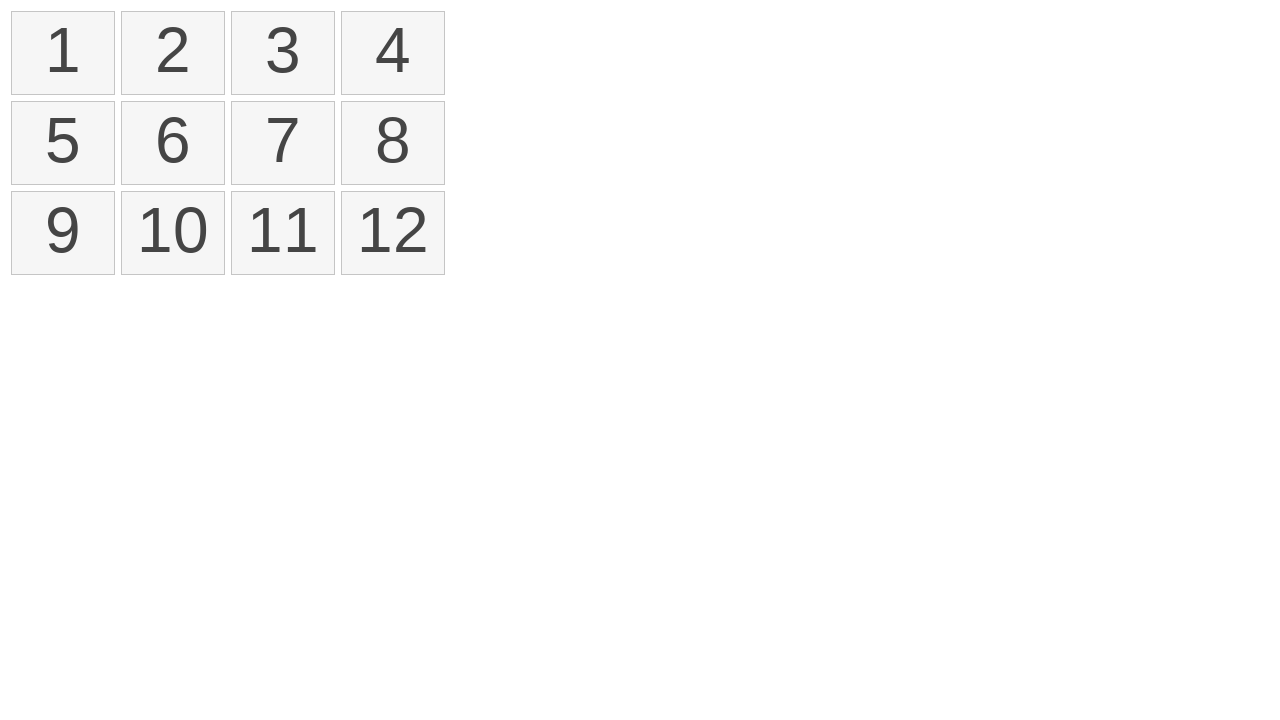

Waited for selectable grid to load
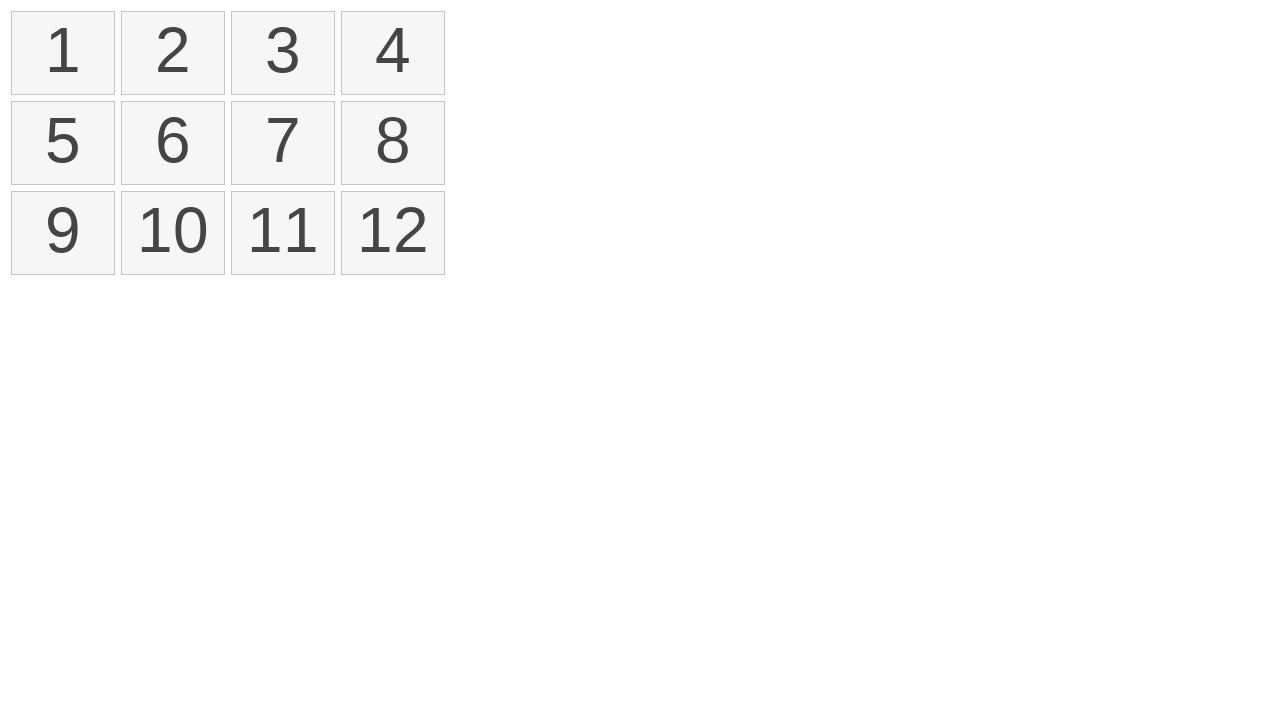

Got references to grid items
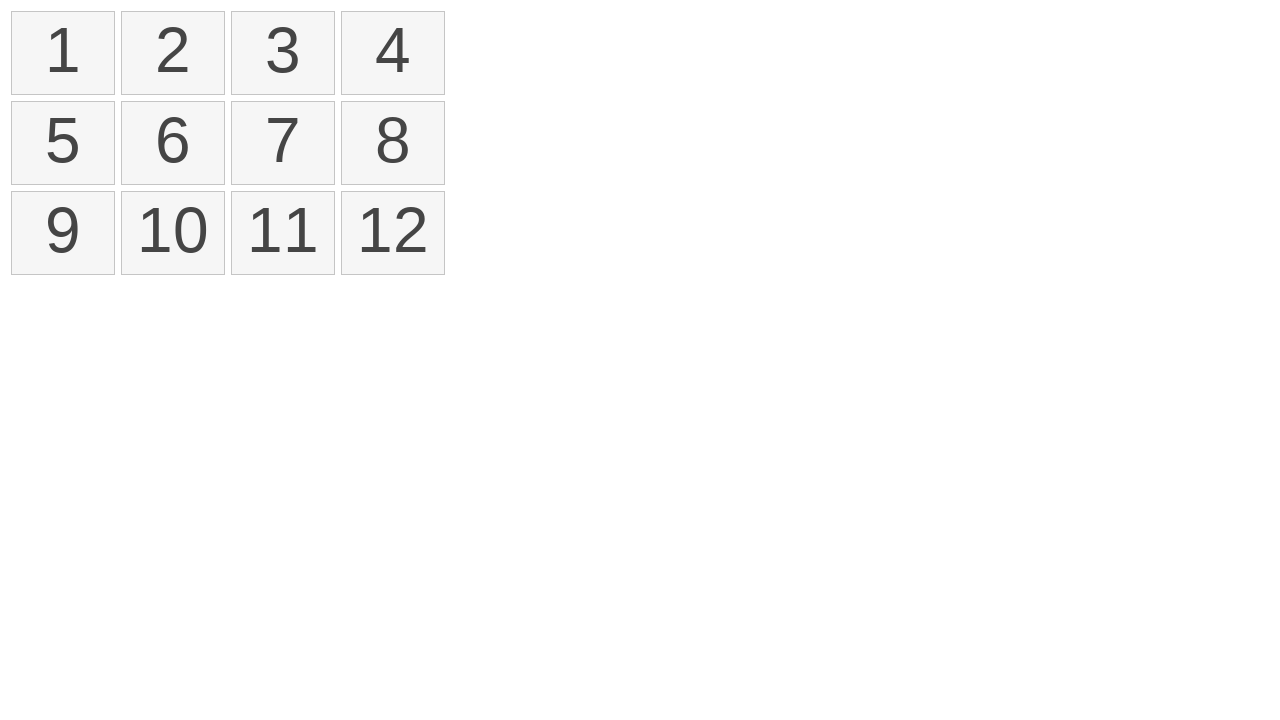

Ctrl+clicked grid item at index 0 at (63, 53) on xpath=//ol[@id='selectable']/li >> nth=0
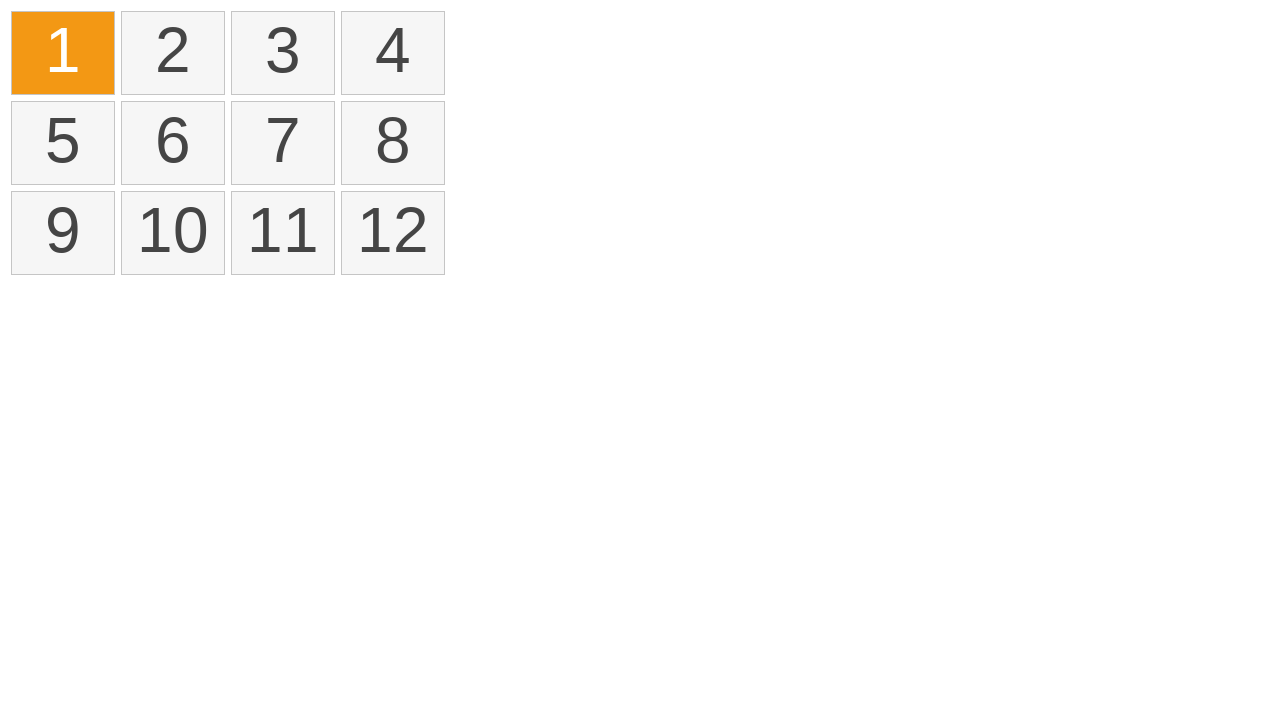

Ctrl+clicked grid item at index 2 at (283, 53) on xpath=//ol[@id='selectable']/li >> nth=2
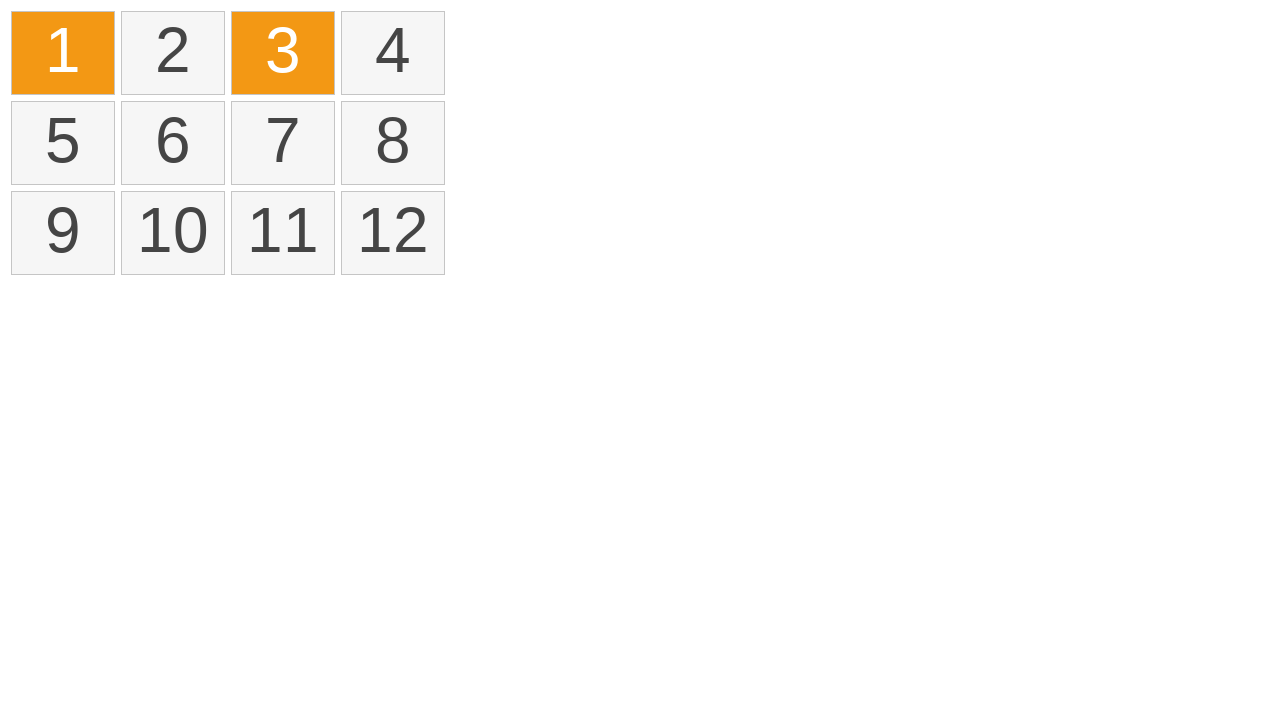

Ctrl+clicked grid item at index 5 at (173, 143) on xpath=//ol[@id='selectable']/li >> nth=5
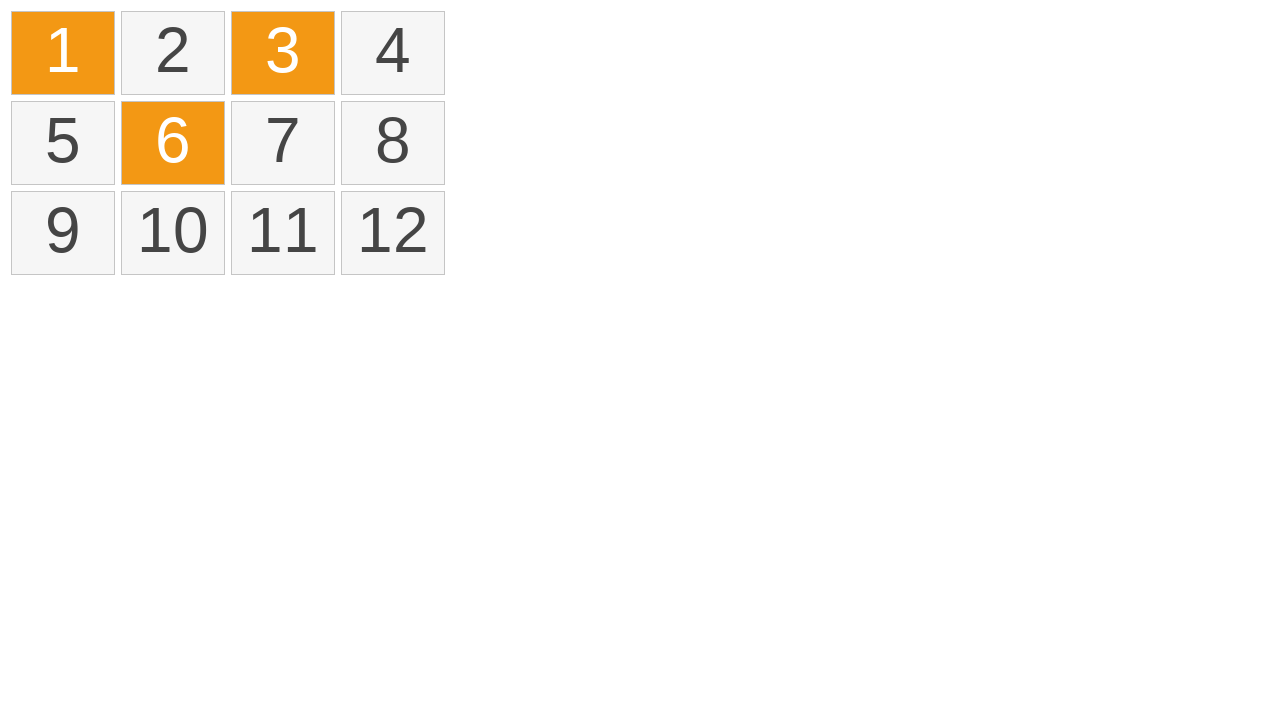

Ctrl+clicked grid item at index 10 at (283, 233) on xpath=//ol[@id='selectable']/li >> nth=10
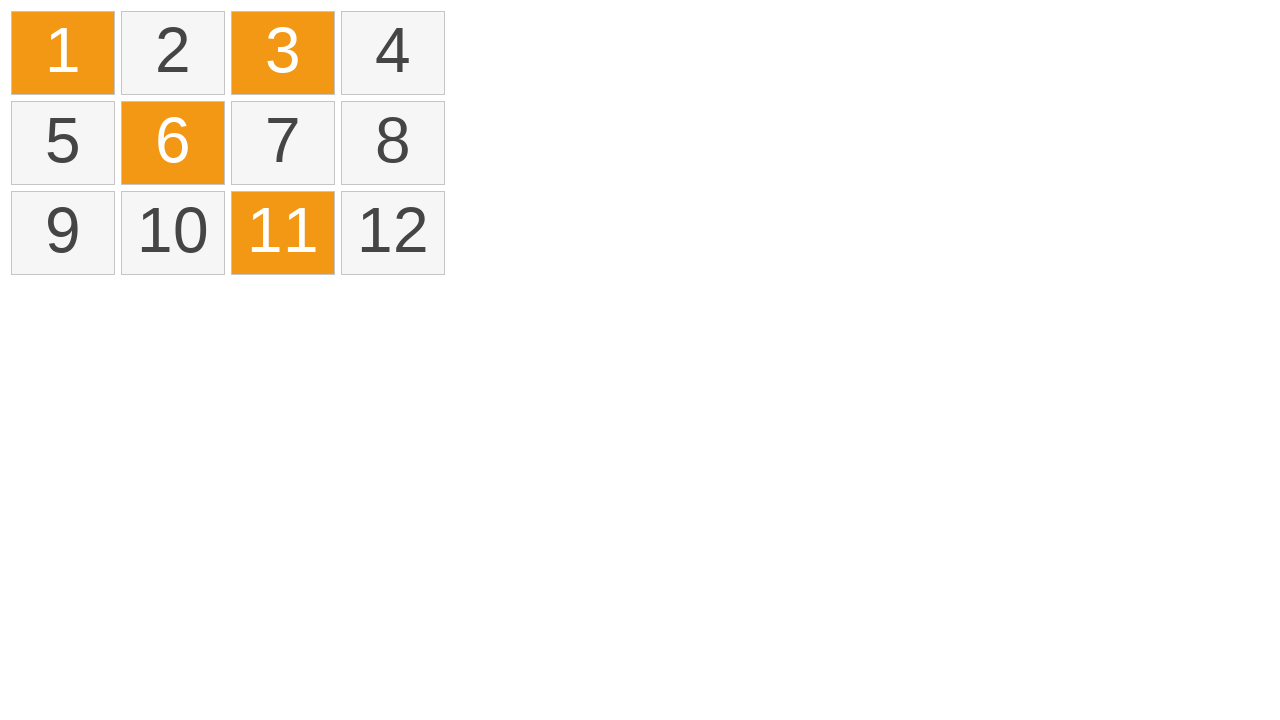

Waited for selection to register
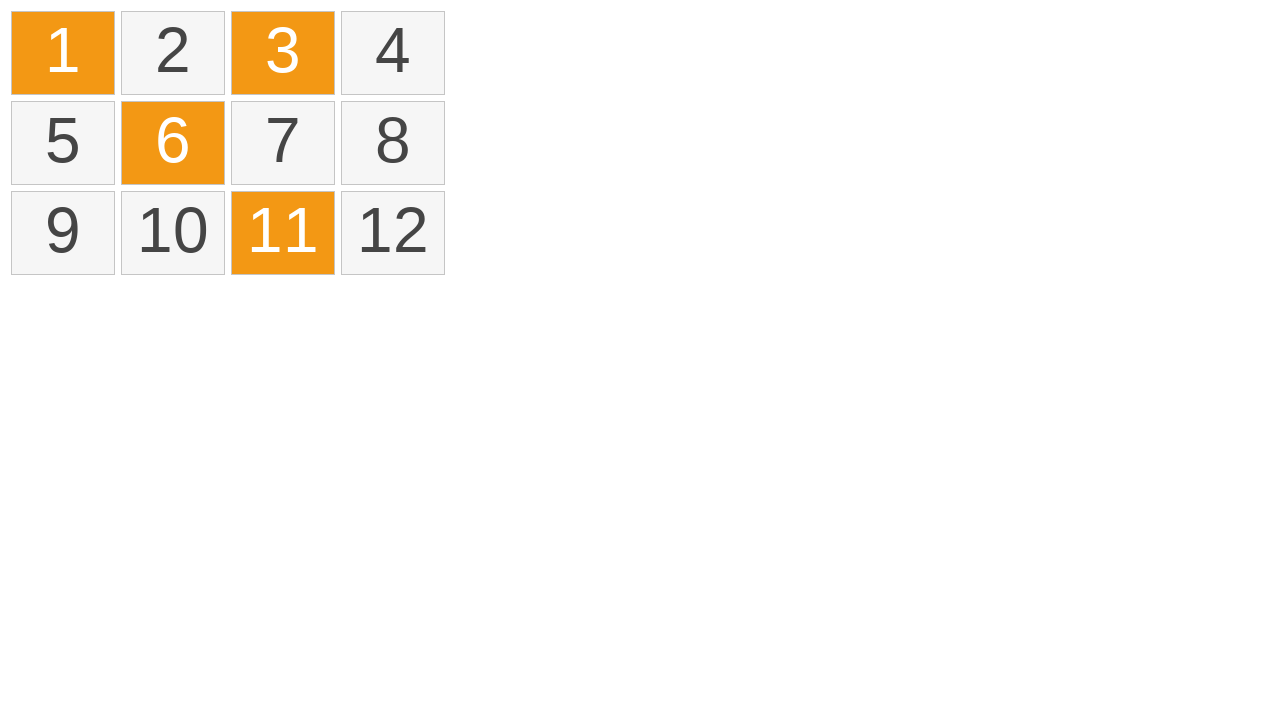

Got reference to selected items
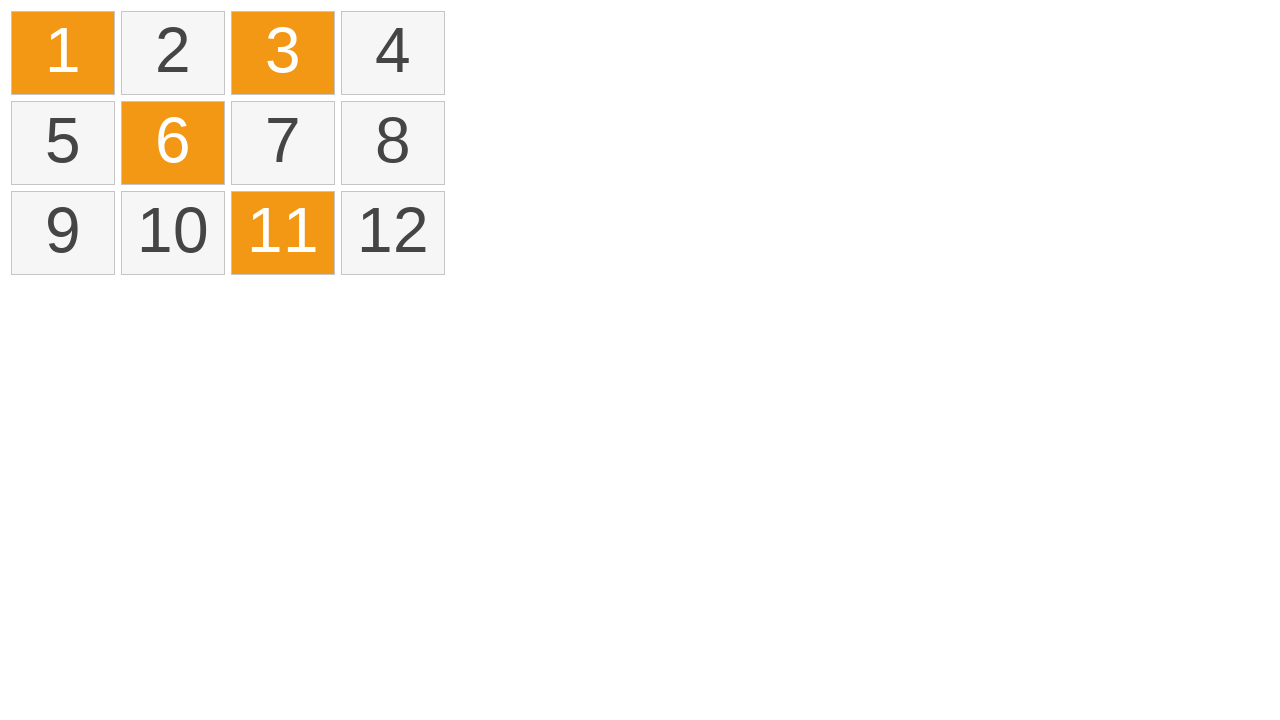

Verified that 4 items are selected
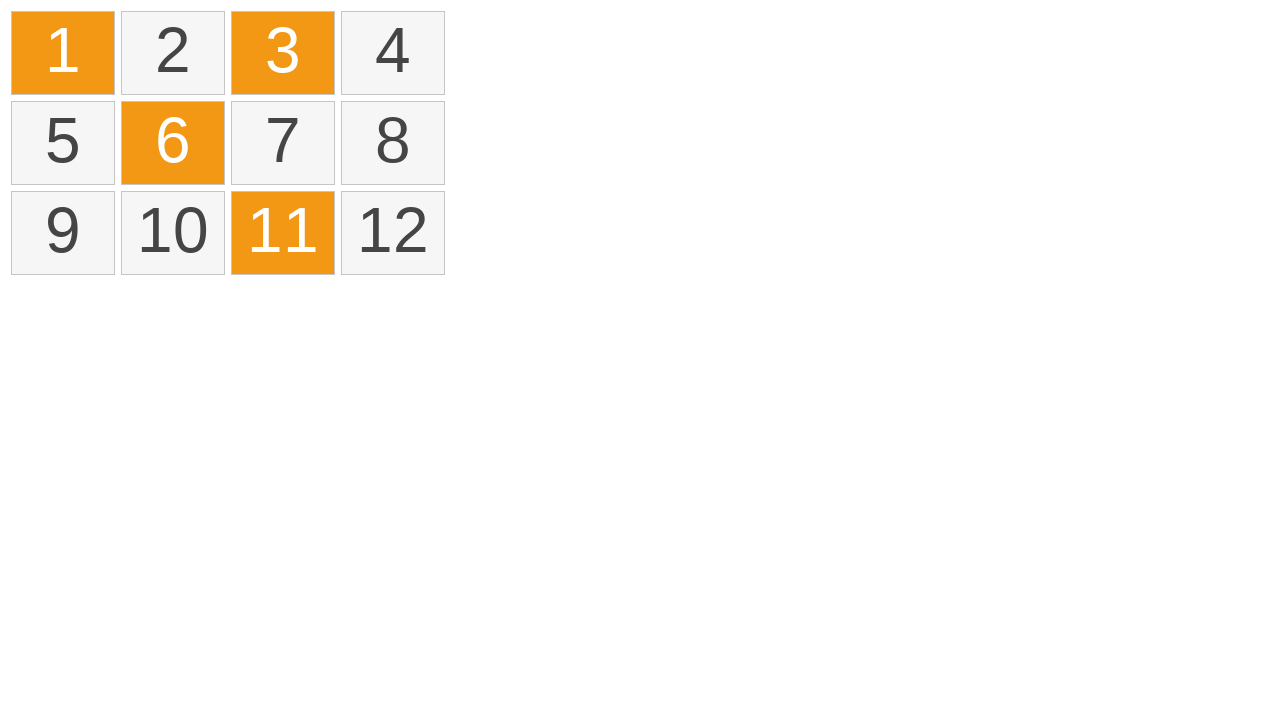

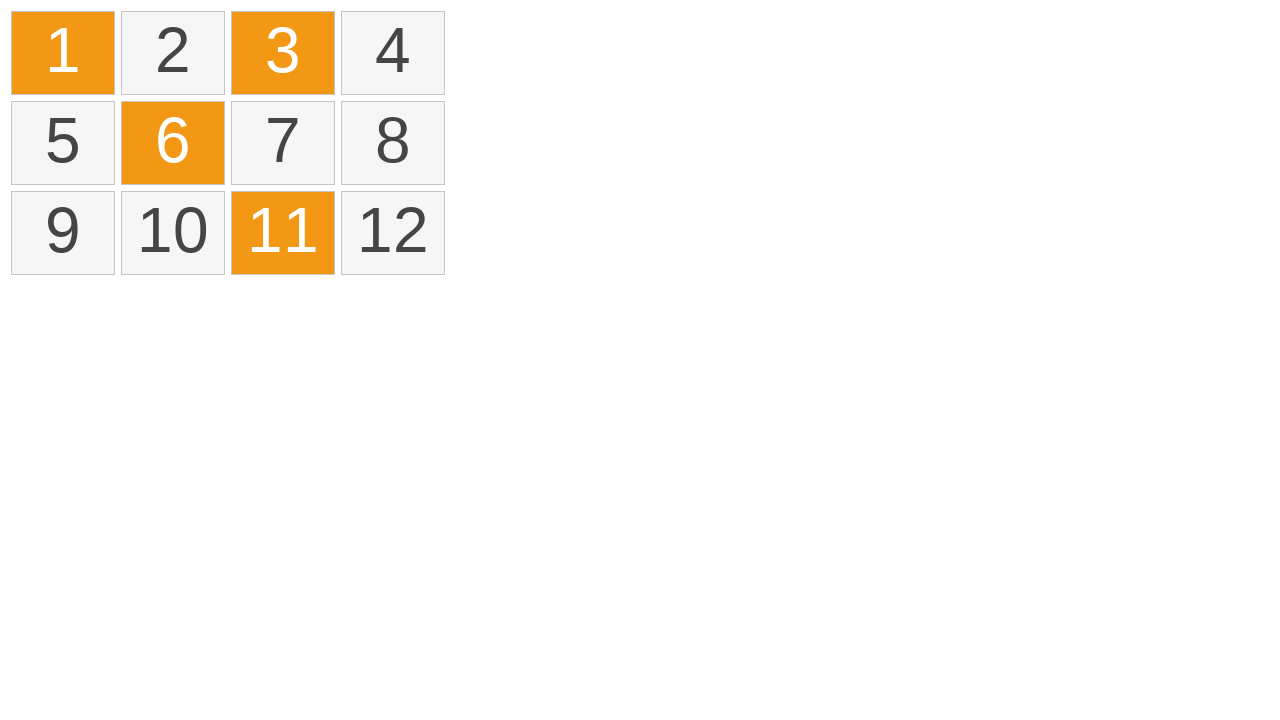